Tests various UI interactions including showing/hiding elements, handling JavaScript dialogs, hovering over elements, and interacting with iframes on an automation practice page

Starting URL: https://rahulshettyacademy.com/AutomationPractice/

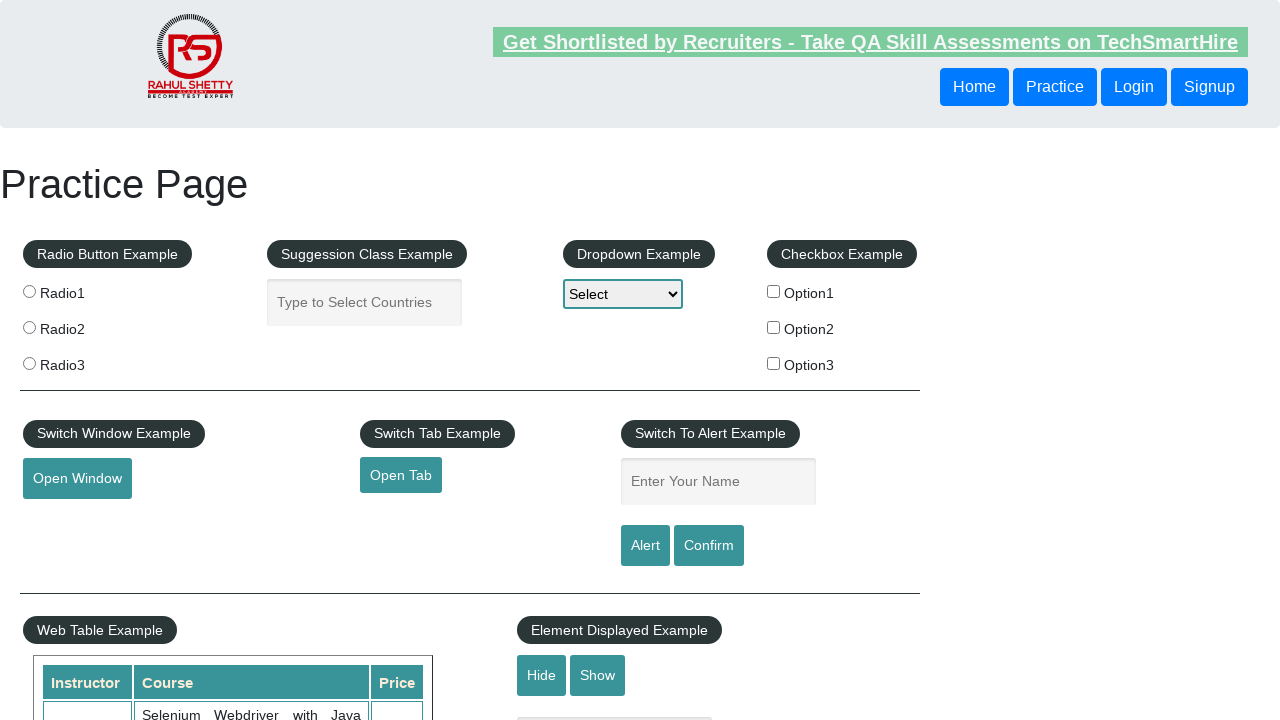

Verified that text element is visible
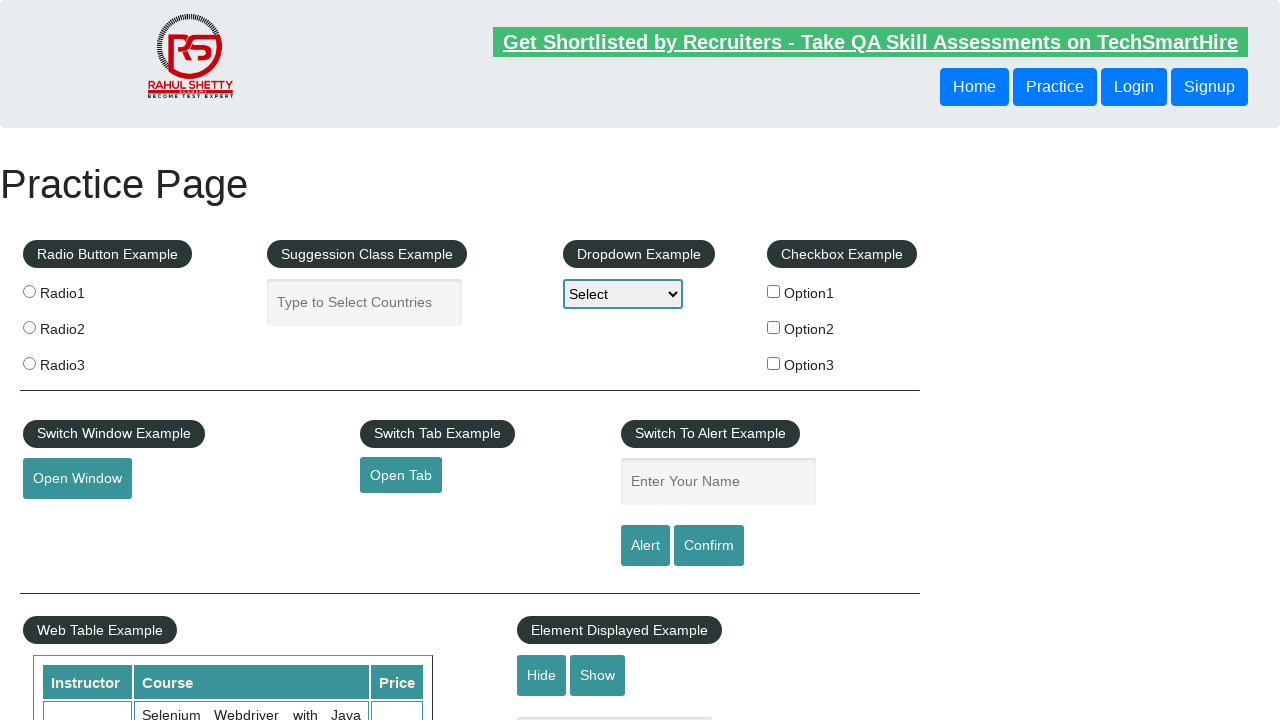

Clicked hide button to hide text element at (542, 675) on #hide-textbox
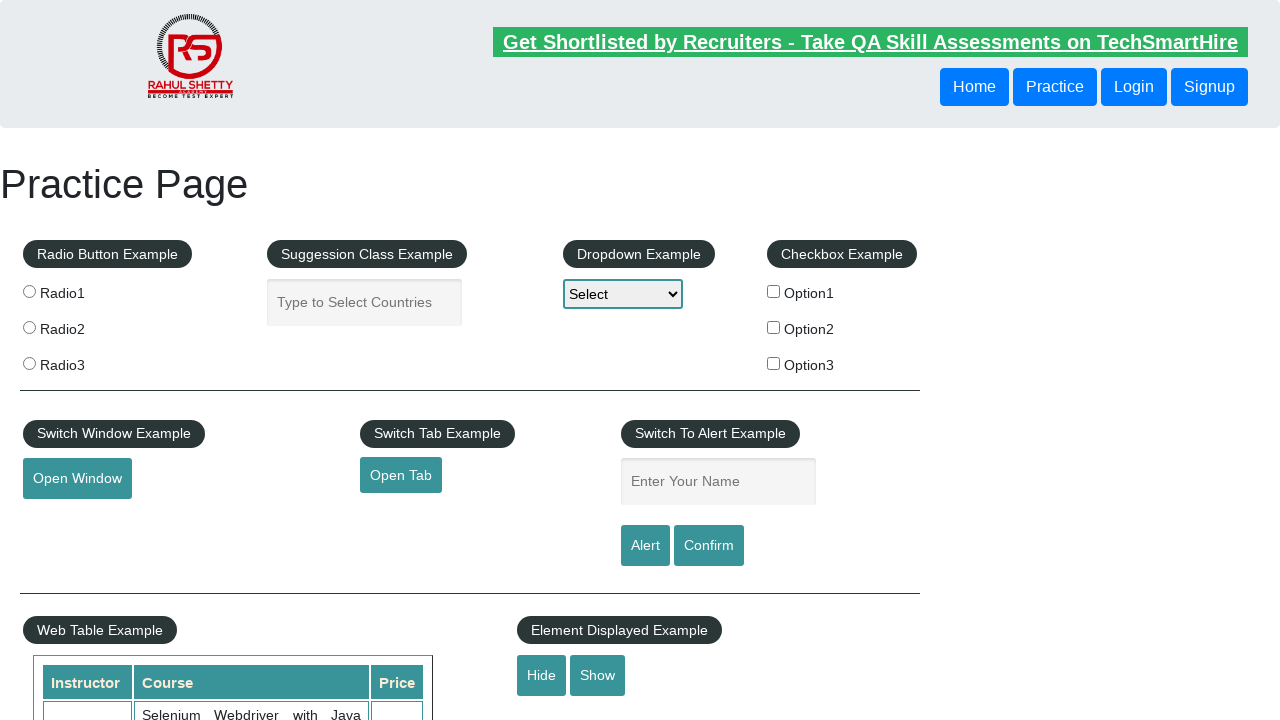

Verified that text element is now hidden
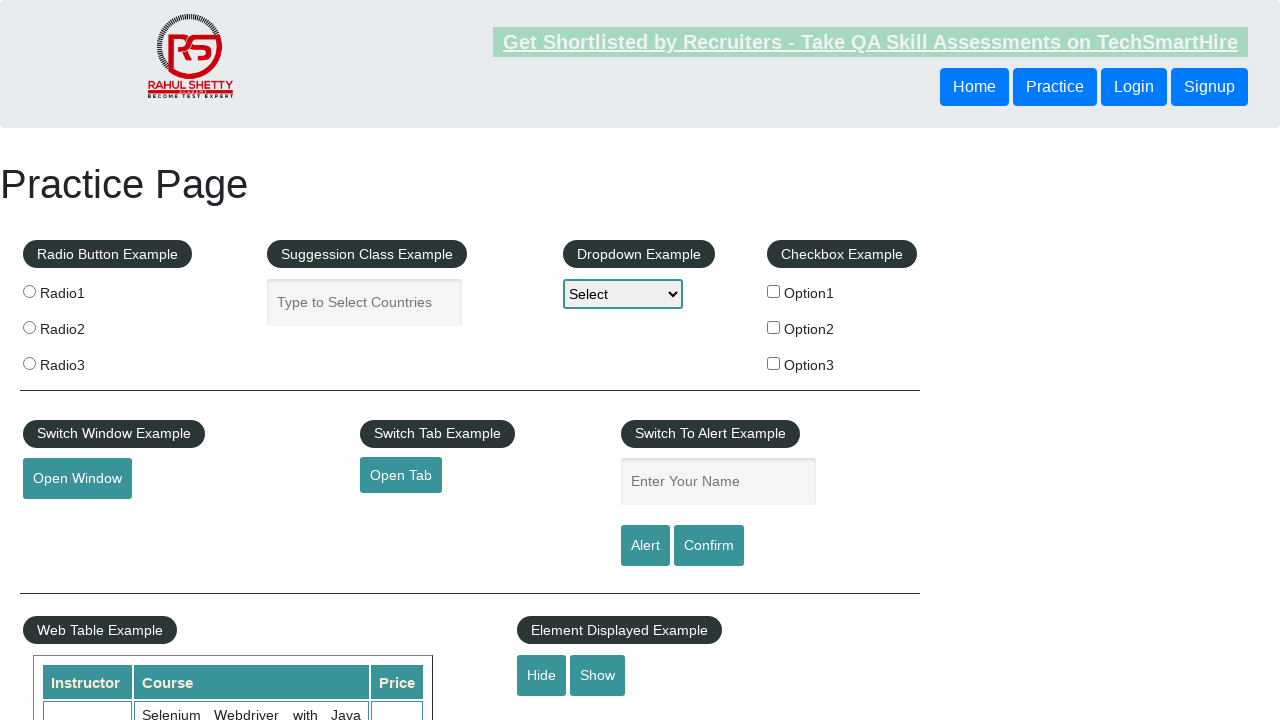

Set up dialog handler to accept JavaScript dialogs
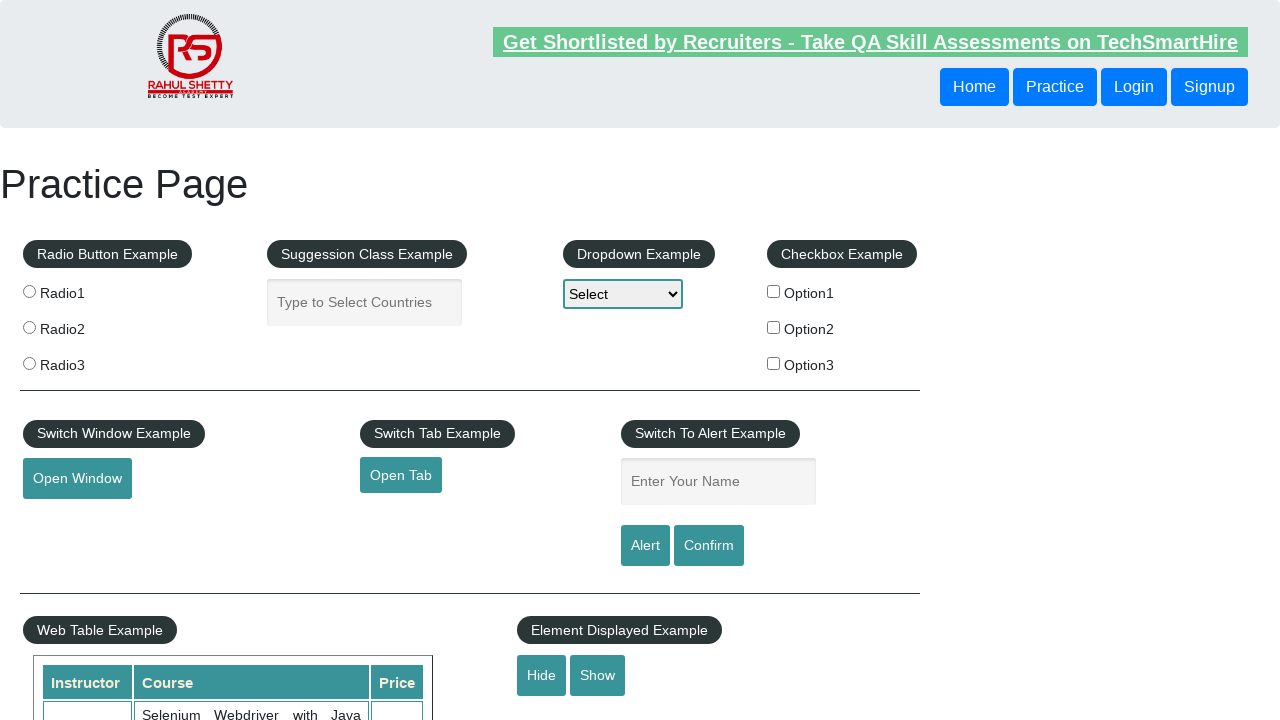

Clicked confirm button which triggered a JavaScript dialog at (709, 546) on #confirmbtn
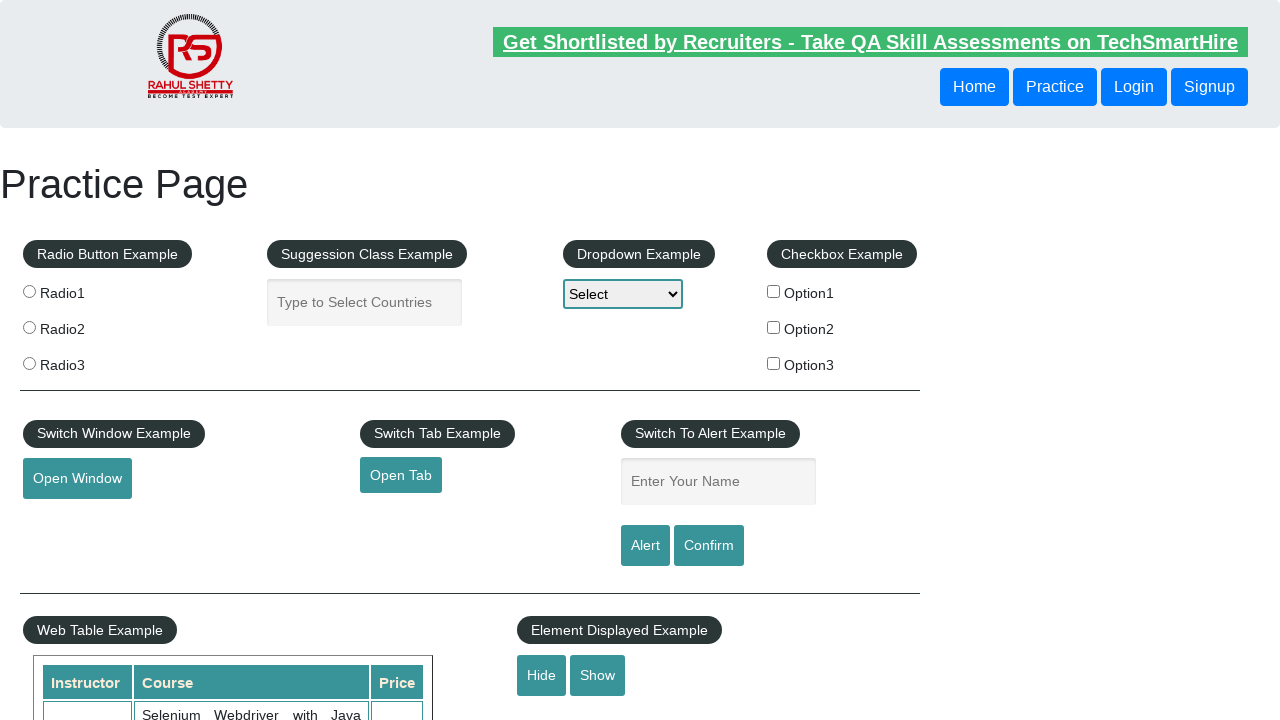

Hovered over mouse hover element to reveal submenu at (83, 361) on #mousehover
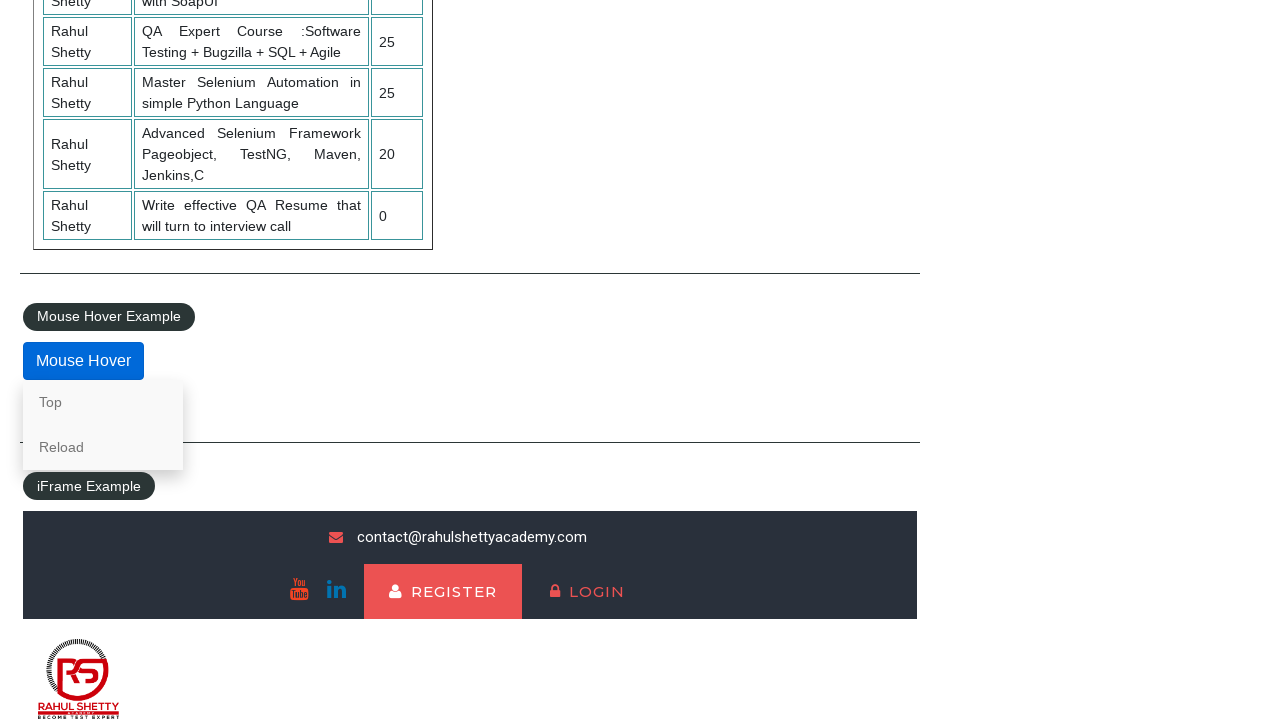

Clicked lifetime access link within iframe at (307, 675) on #courses-iframe >> internal:control=enter-frame >> li a[href*='lifetime-access']
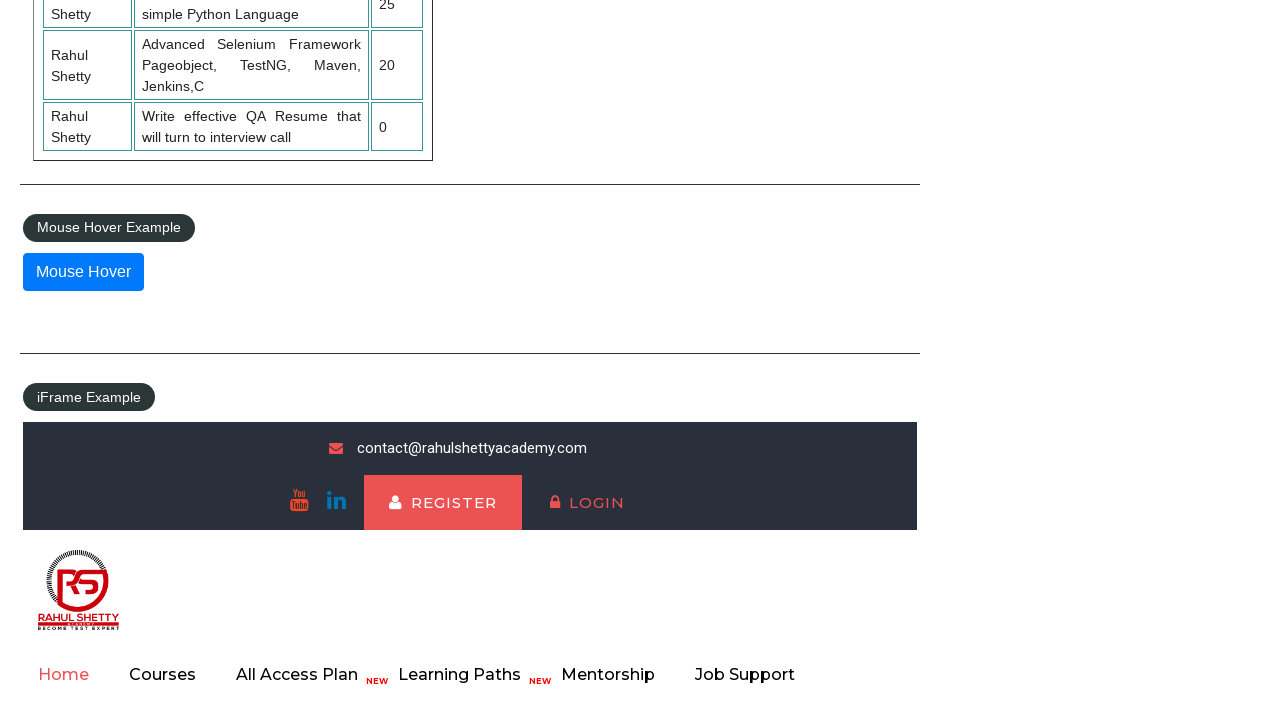

Waited for h2 text content to load within iframe
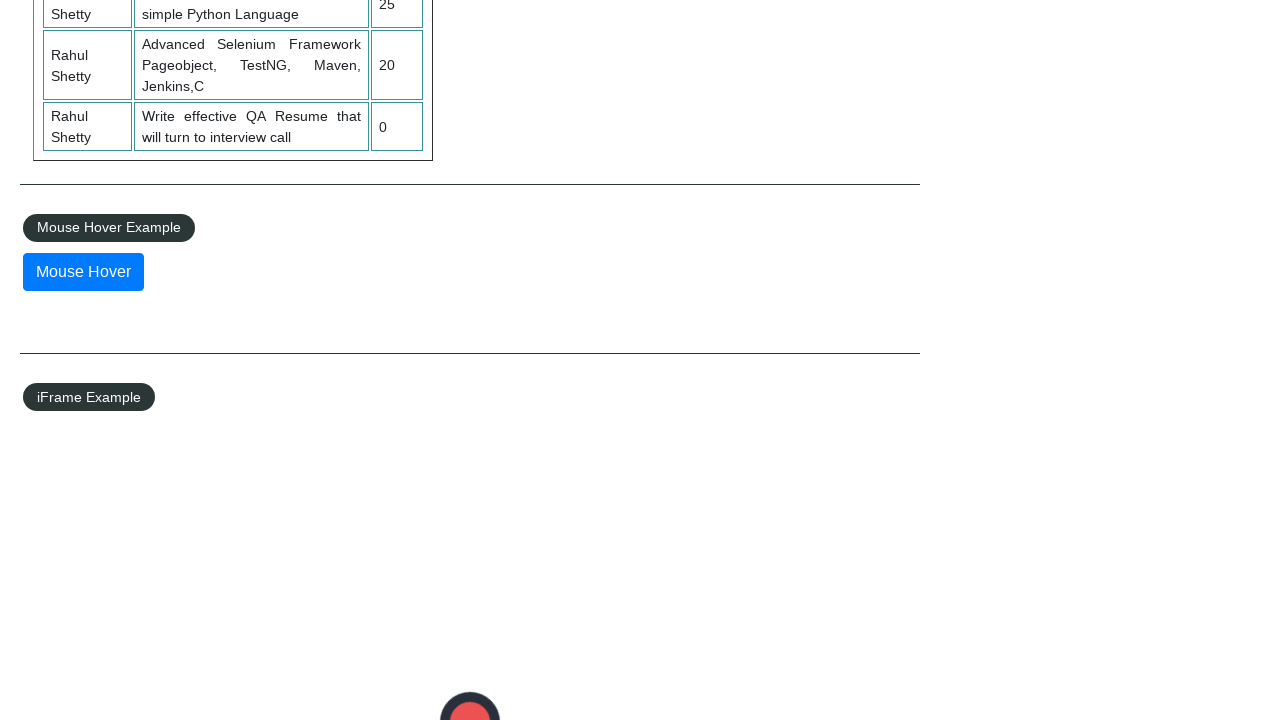

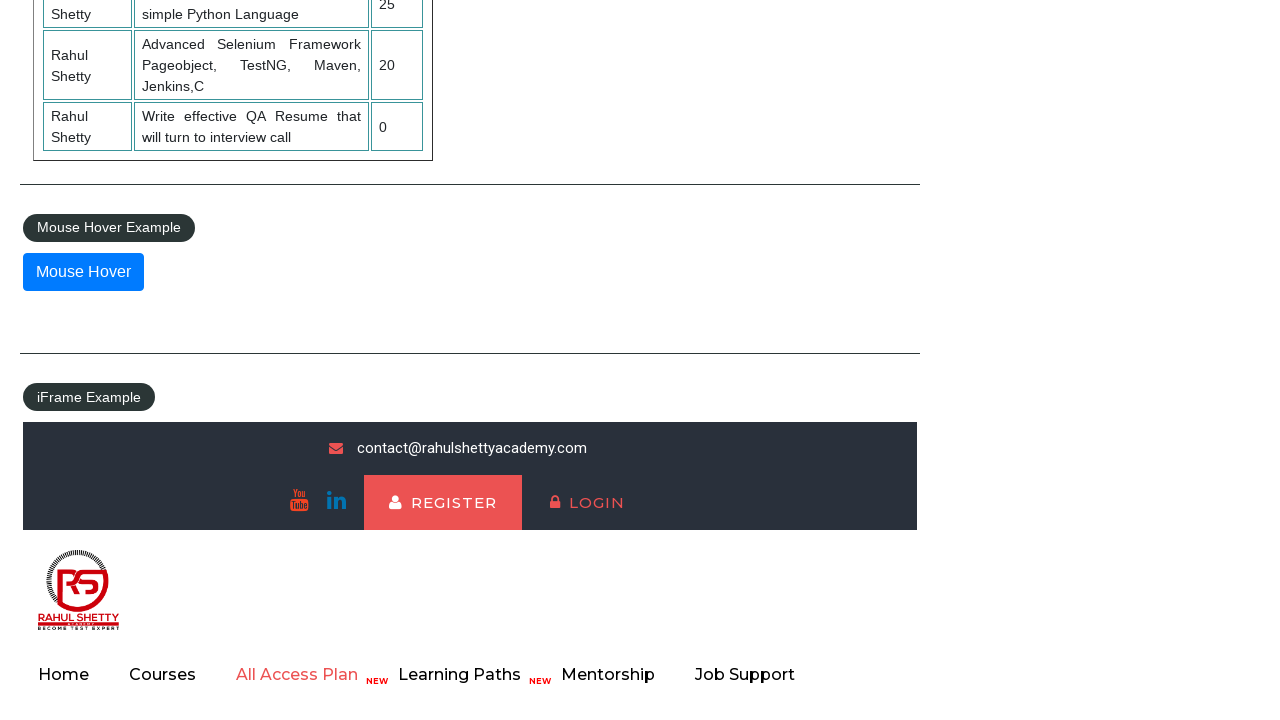